Tests that the Clear completed button displays correct text after marking an item complete

Starting URL: https://demo.playwright.dev/todomvc

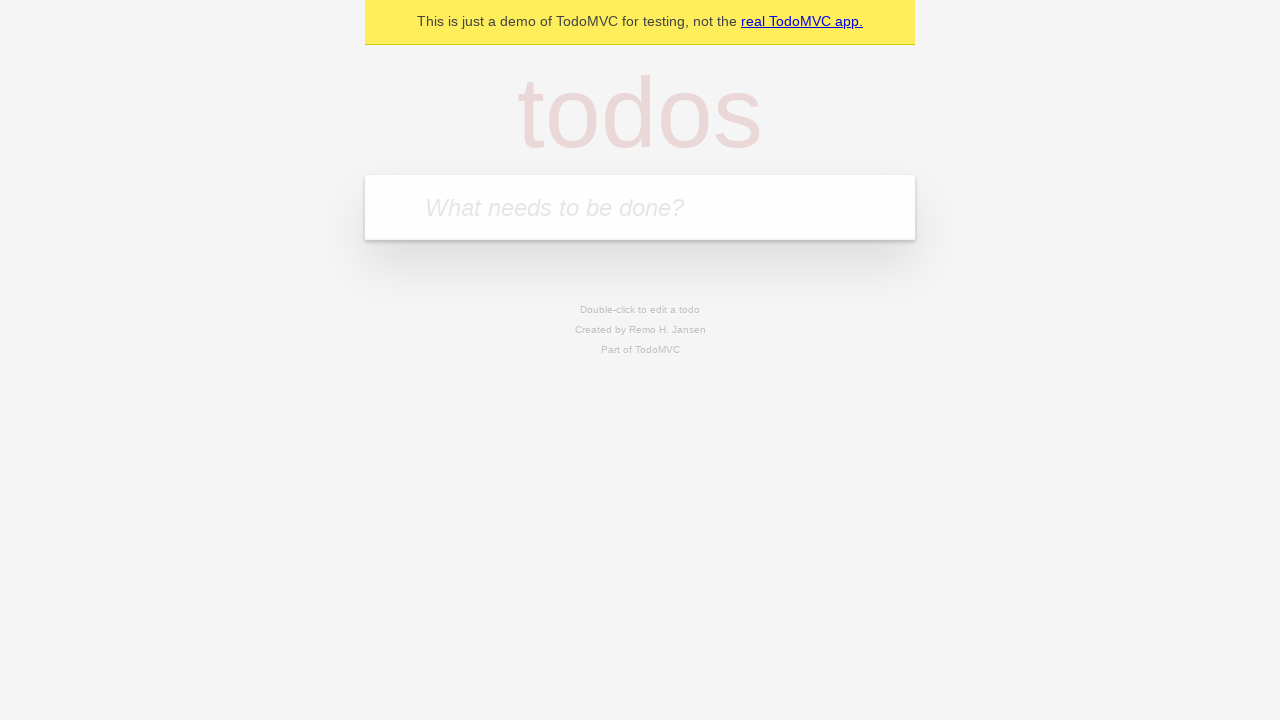

Filled todo input with 'buy some cheese' on internal:attr=[placeholder="What needs to be done?"i]
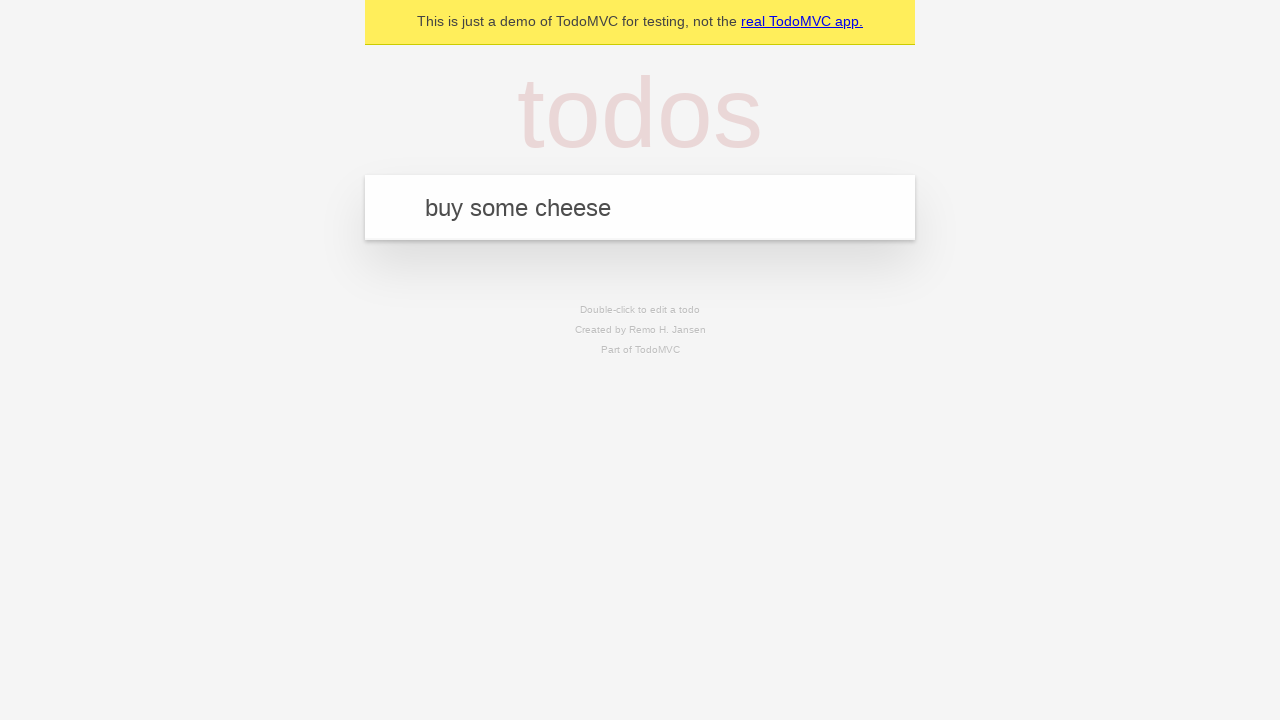

Pressed Enter to add first todo item on internal:attr=[placeholder="What needs to be done?"i]
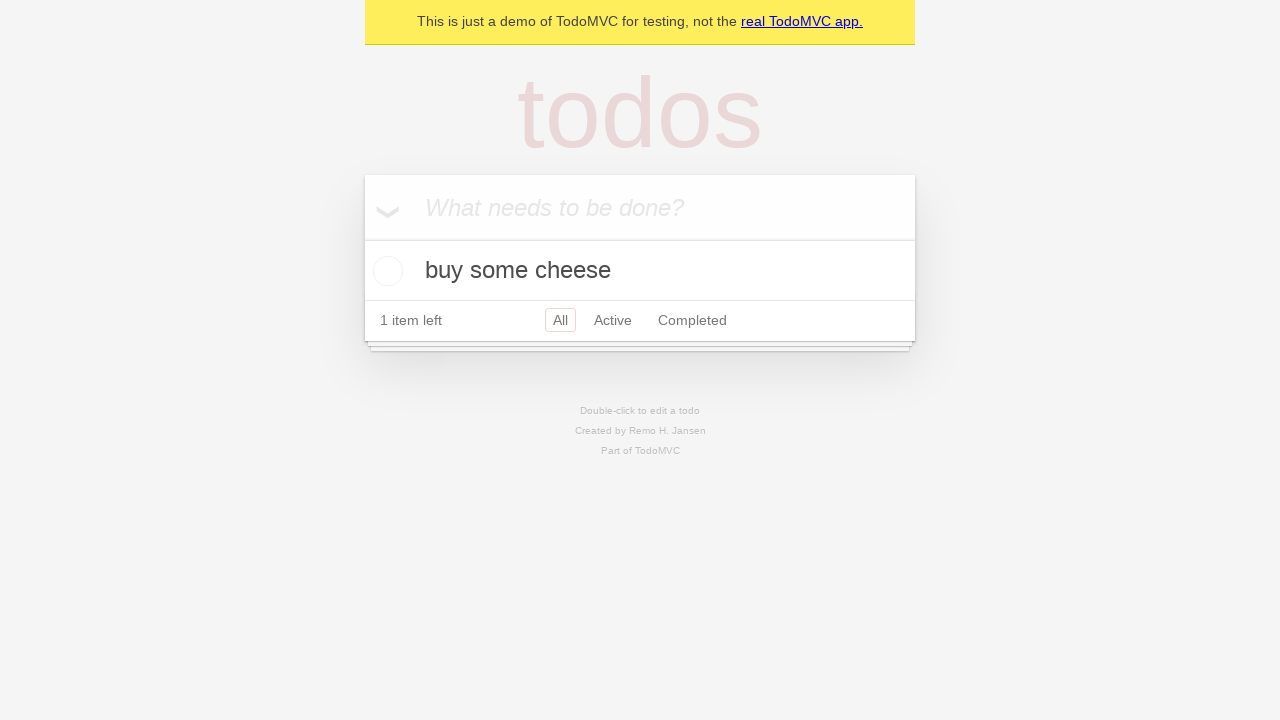

Filled todo input with 'feed the cat' on internal:attr=[placeholder="What needs to be done?"i]
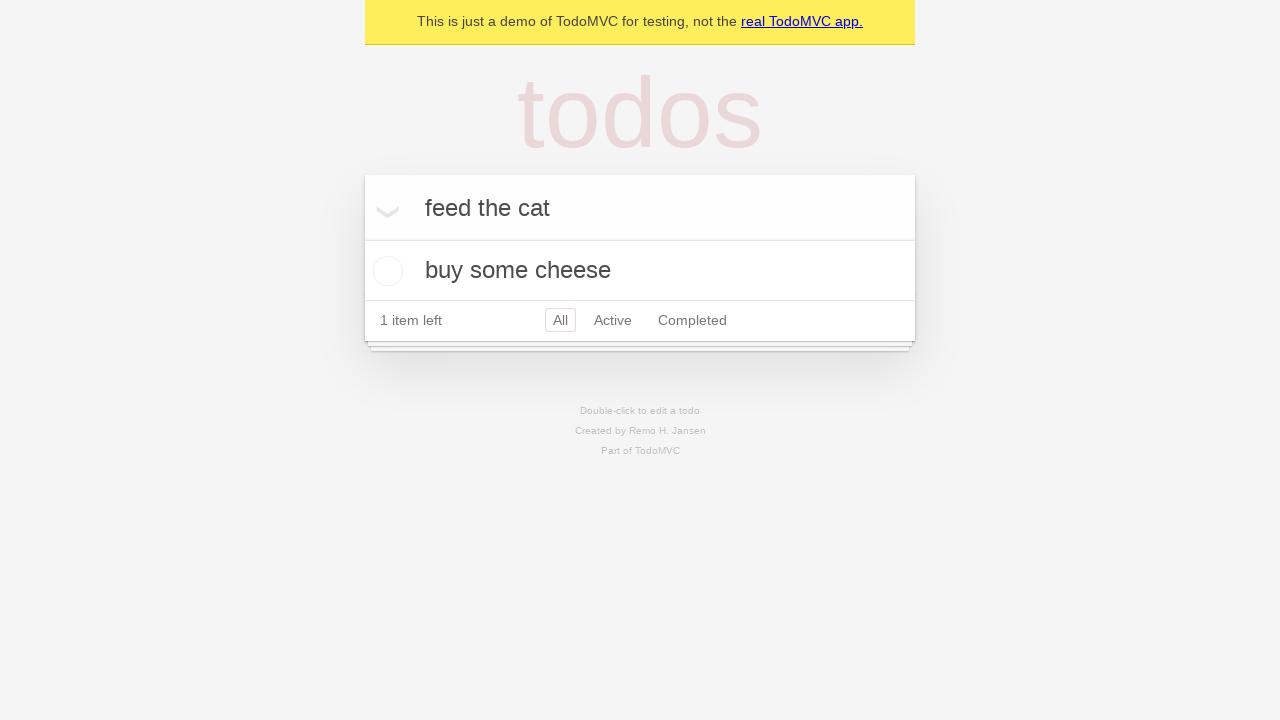

Pressed Enter to add second todo item on internal:attr=[placeholder="What needs to be done?"i]
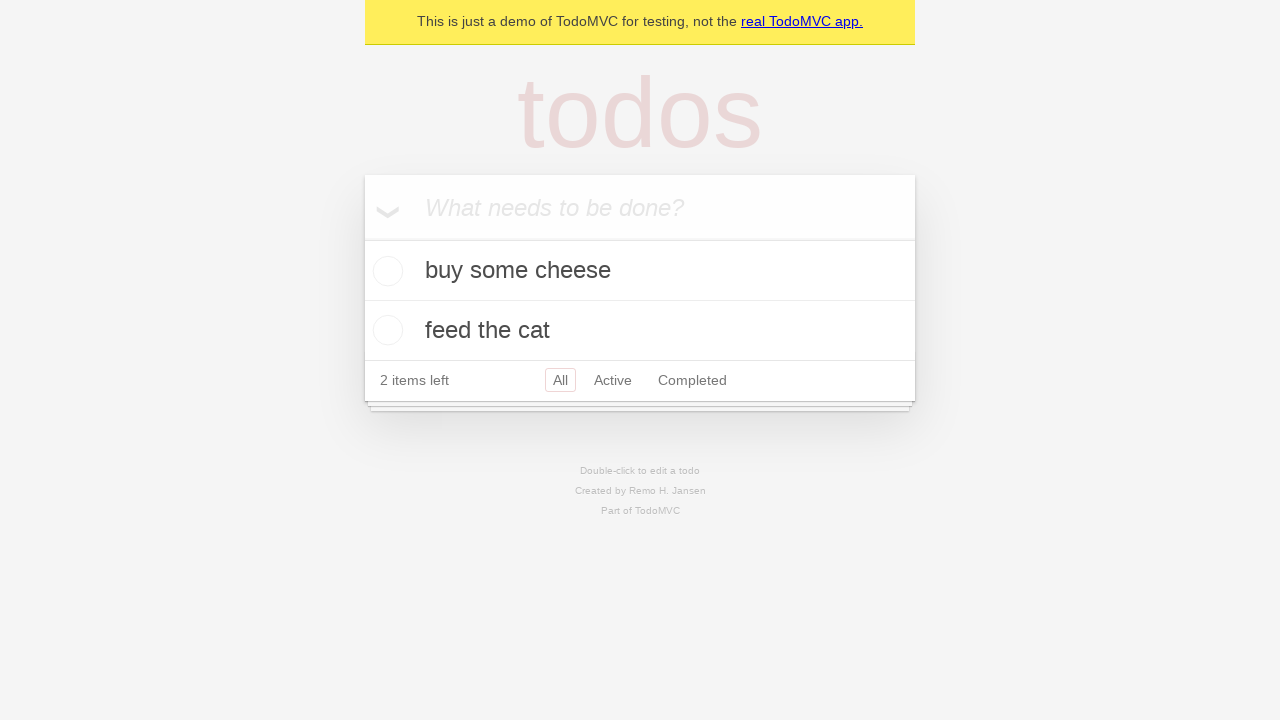

Filled todo input with 'book a doctors appointment' on internal:attr=[placeholder="What needs to be done?"i]
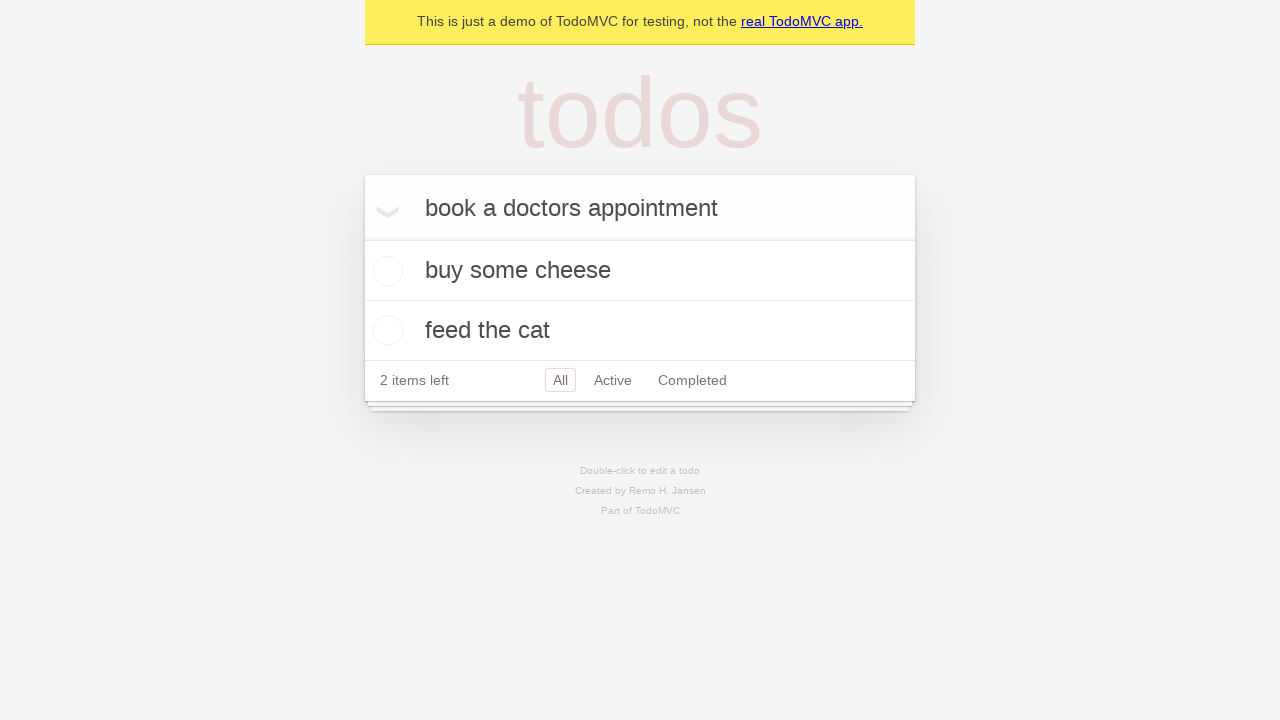

Pressed Enter to add third todo item on internal:attr=[placeholder="What needs to be done?"i]
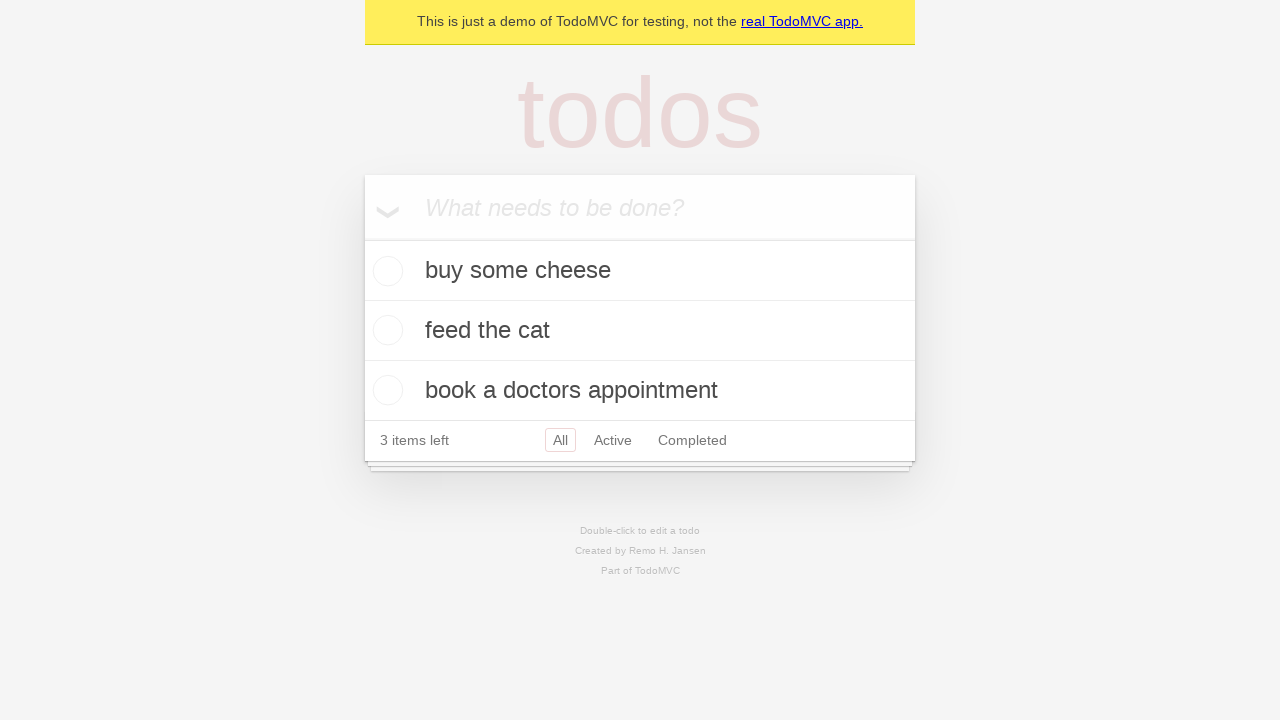

Checked the first todo item to mark it complete at (385, 271) on .todo-list li .toggle >> nth=0
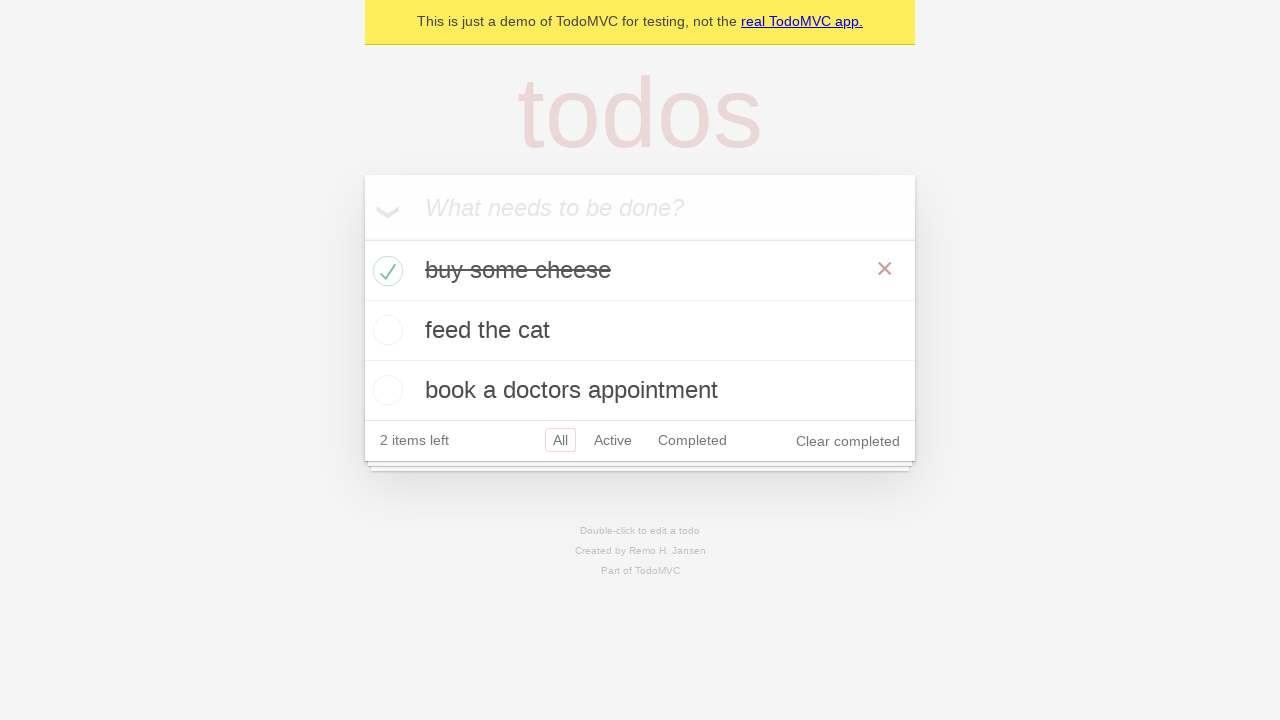

Clear completed button appeared after marking item complete
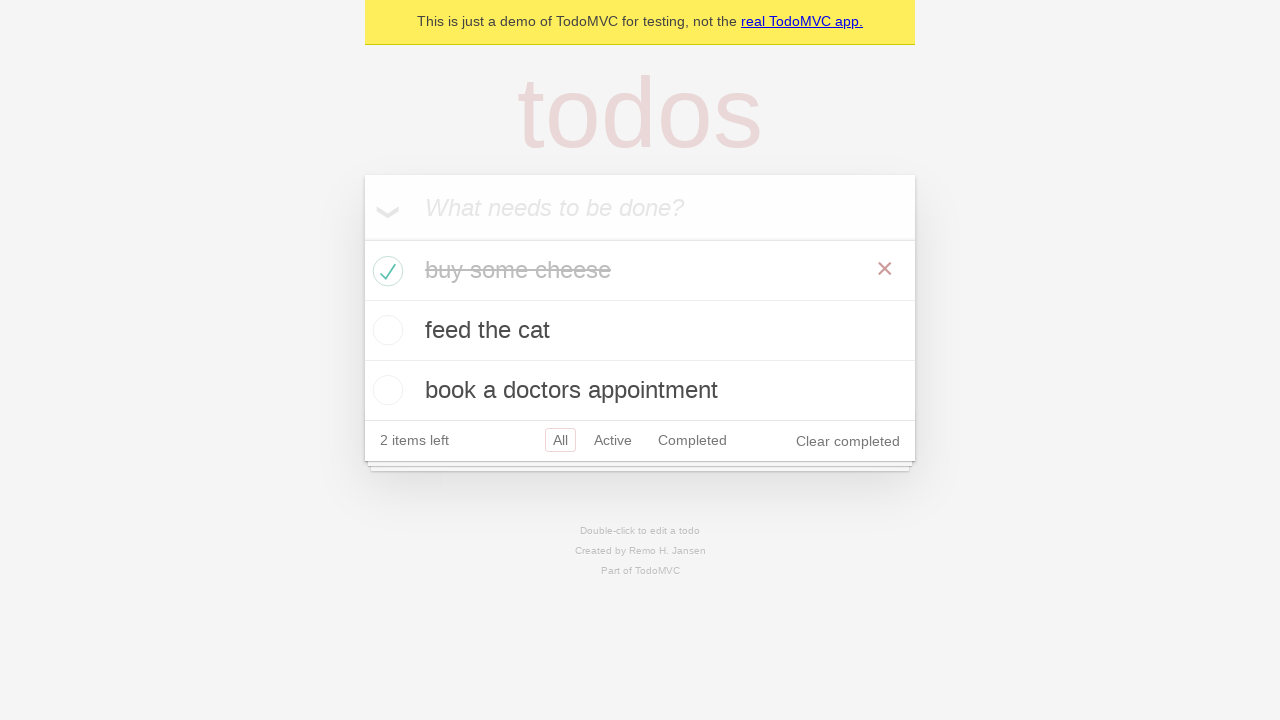

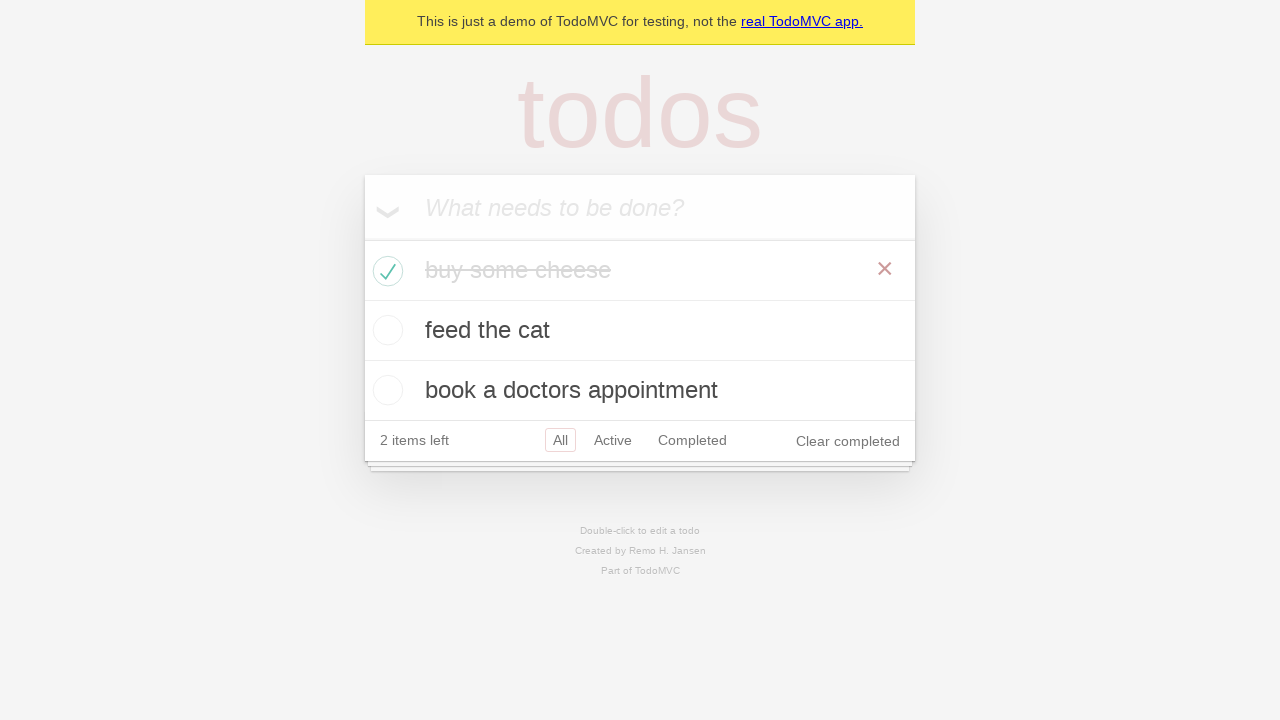